Tests adding a new record to a web table by filling out a form with user details and submitting it

Starting URL: https://demoqa.com/webtables

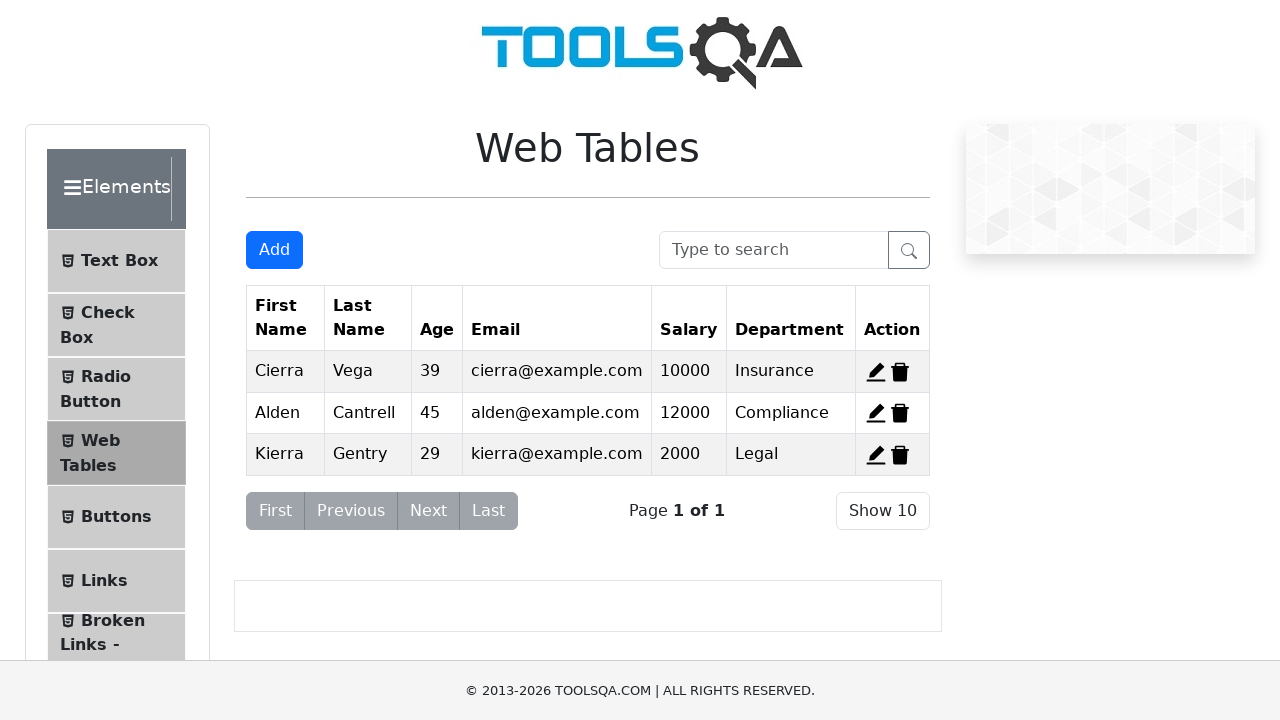

Clicked the Add button to open the form at (274, 250) on button:has-text('Add')
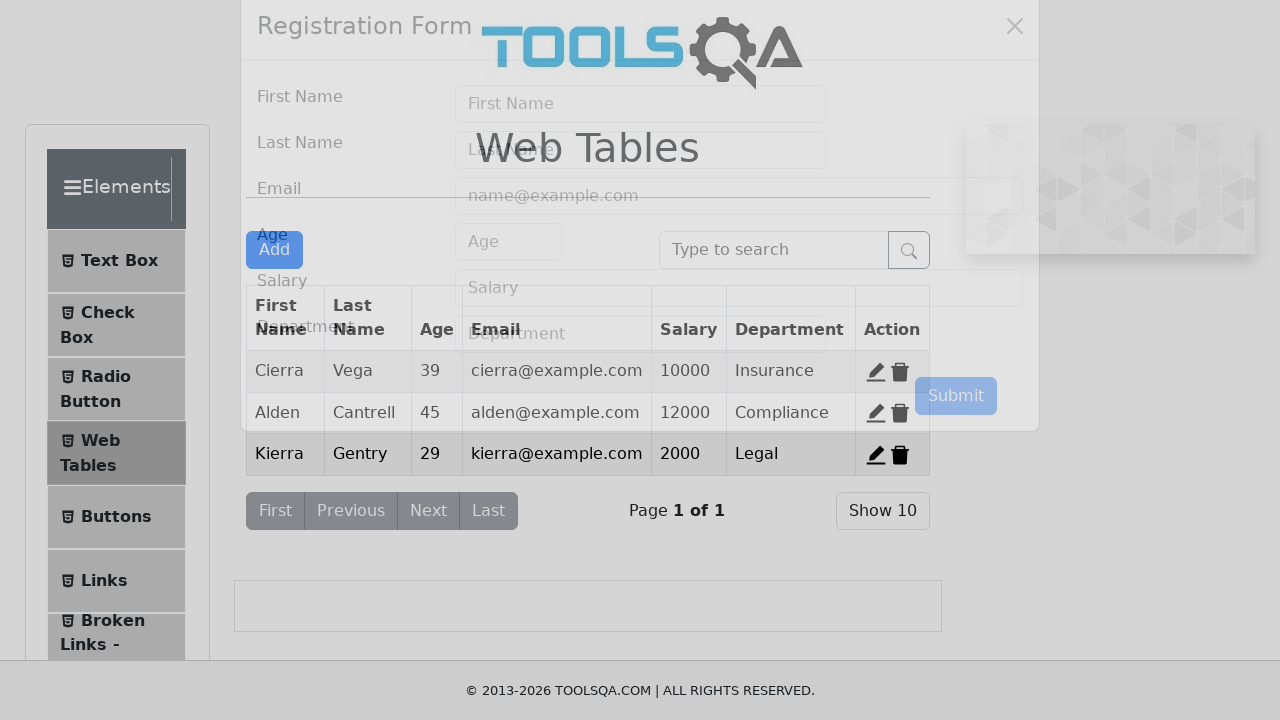

Filled first name field with 'Oya' on #firstName
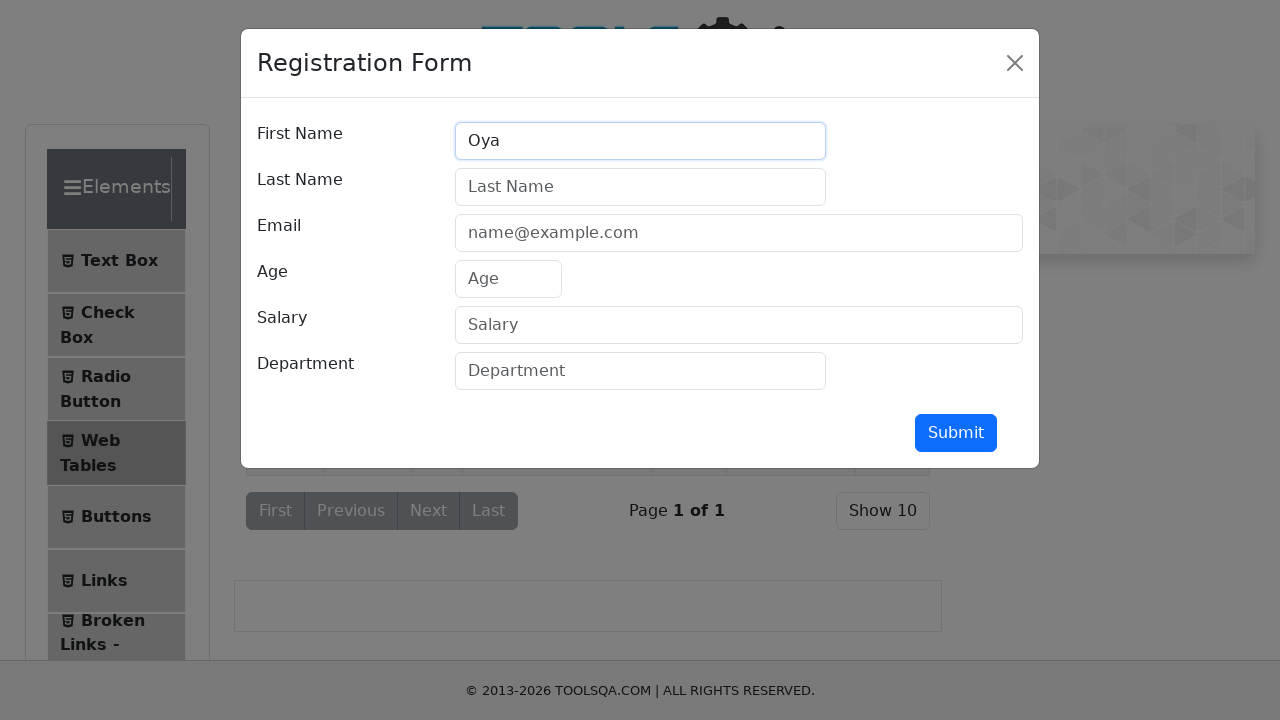

Filled last name field with 'Demirtola' on #lastName
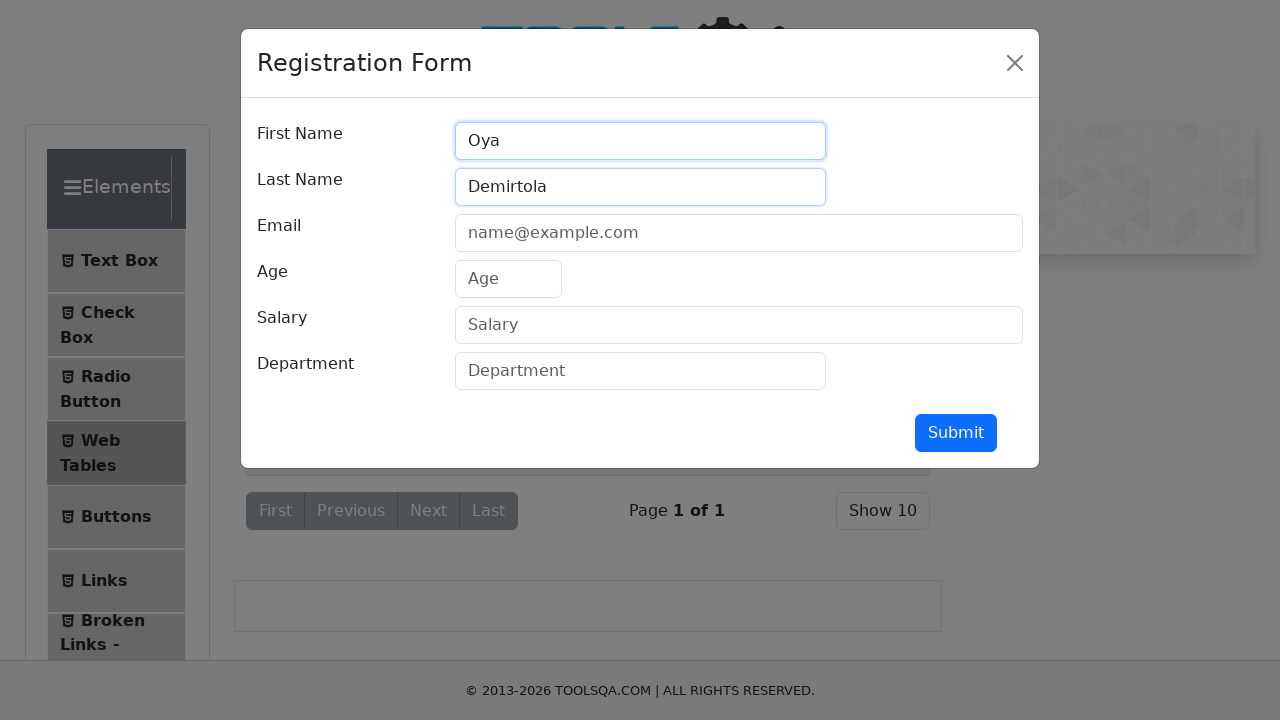

Filled email field with 'oyademirtola@gmail.com' on #userEmail
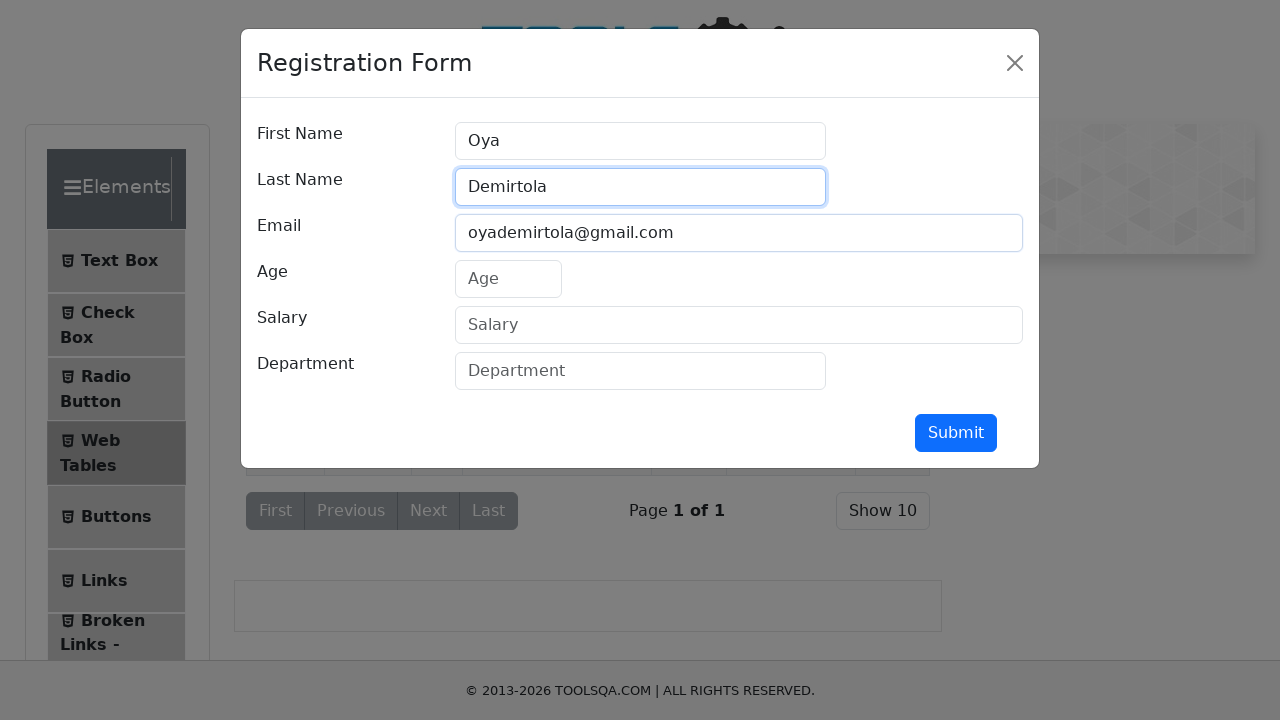

Filled age field with '30' on #age
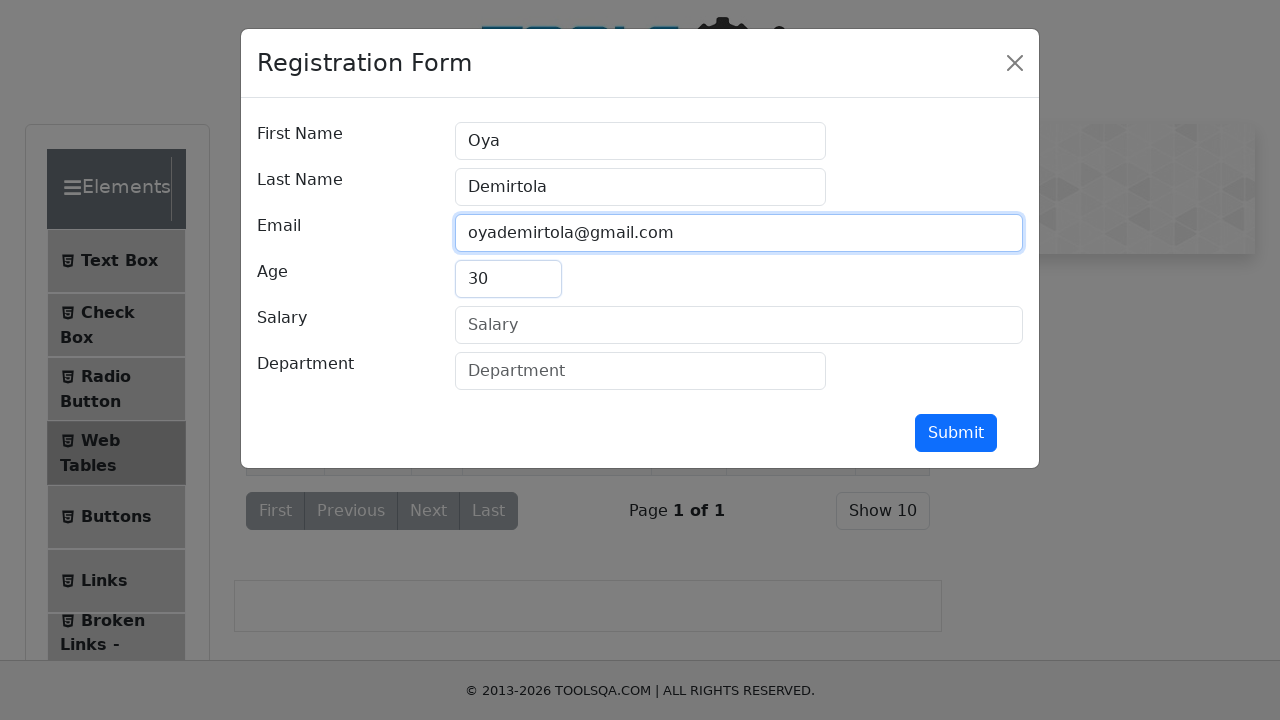

Filled salary field with '50000' on #salary
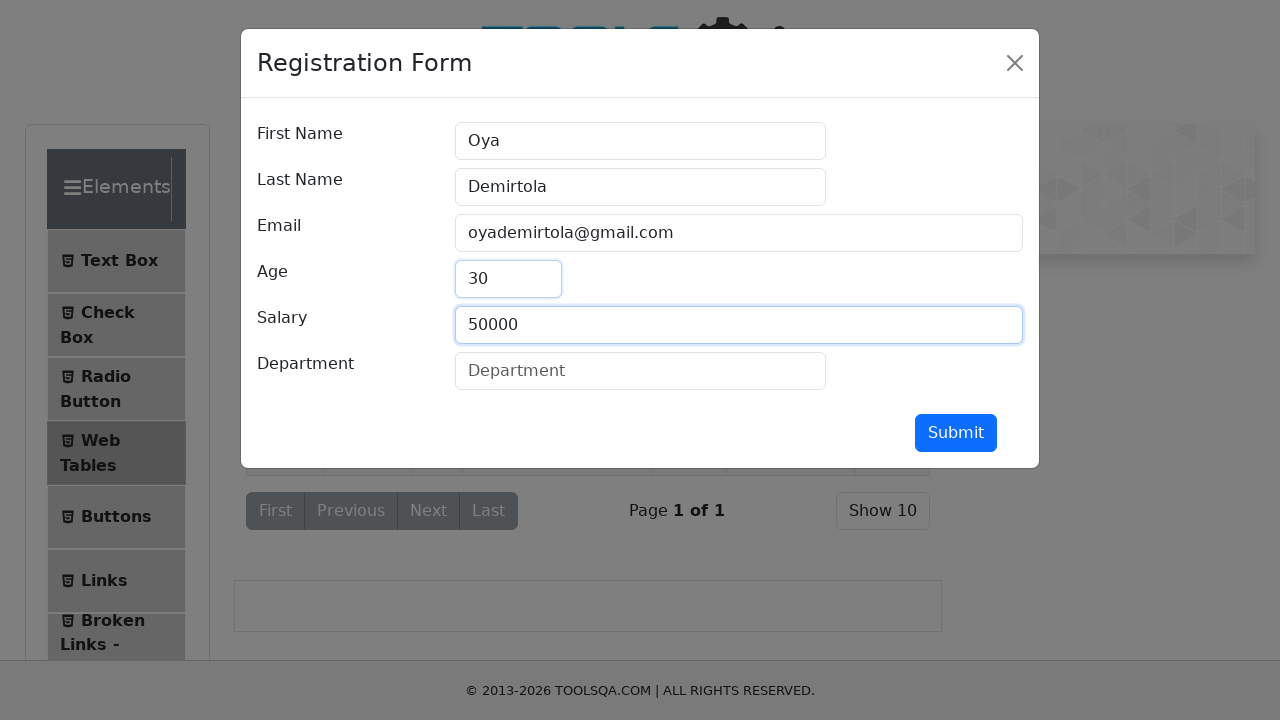

Filled department field with 'IT' on #department
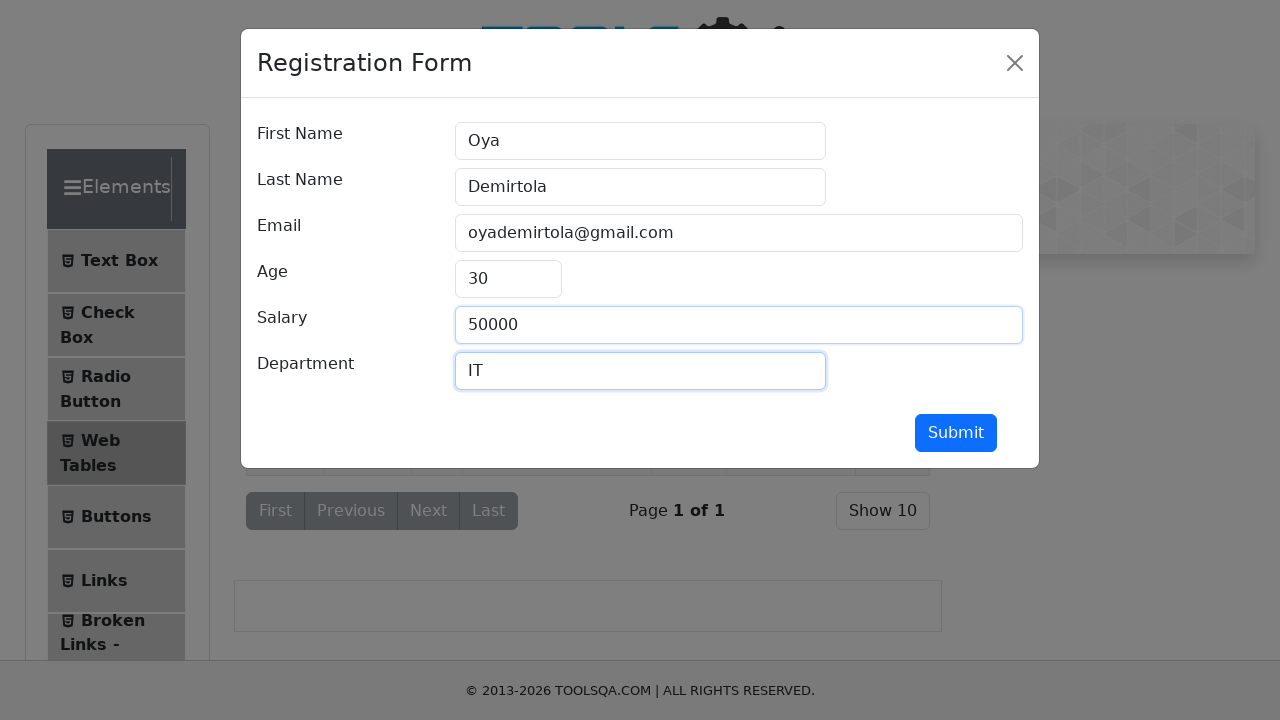

Clicked submit button to add the new record at (956, 433) on #submit
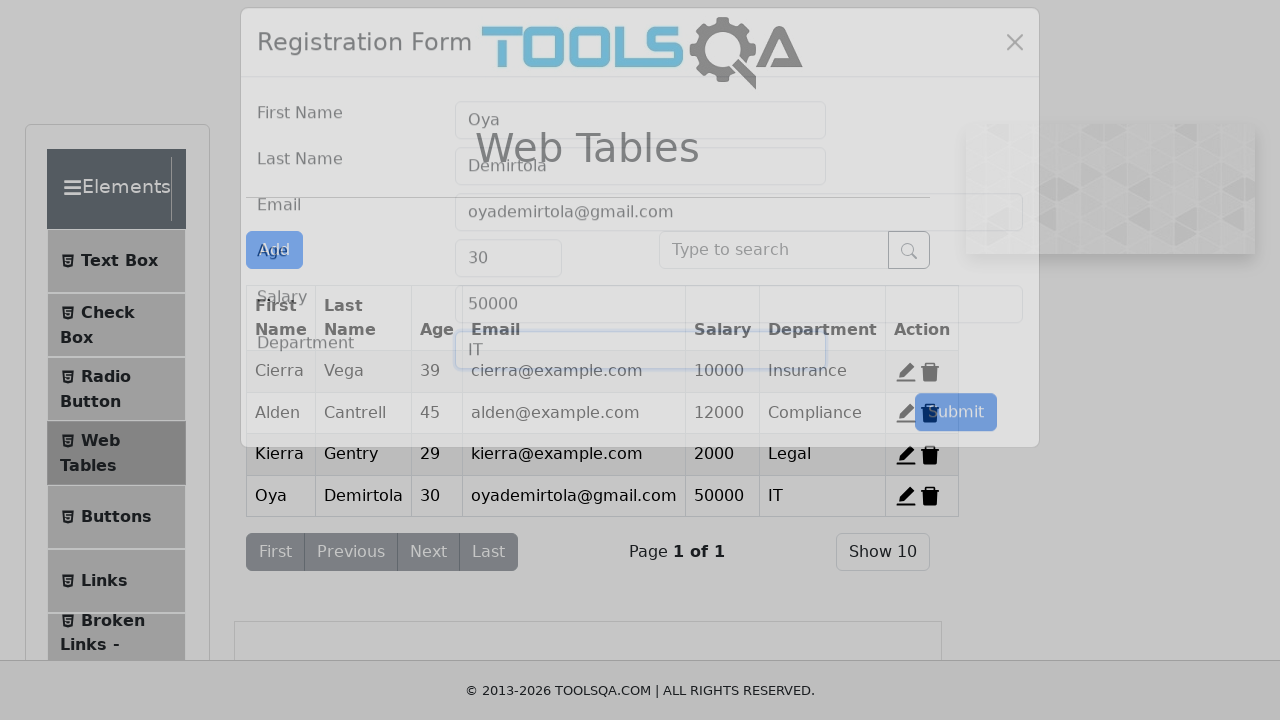

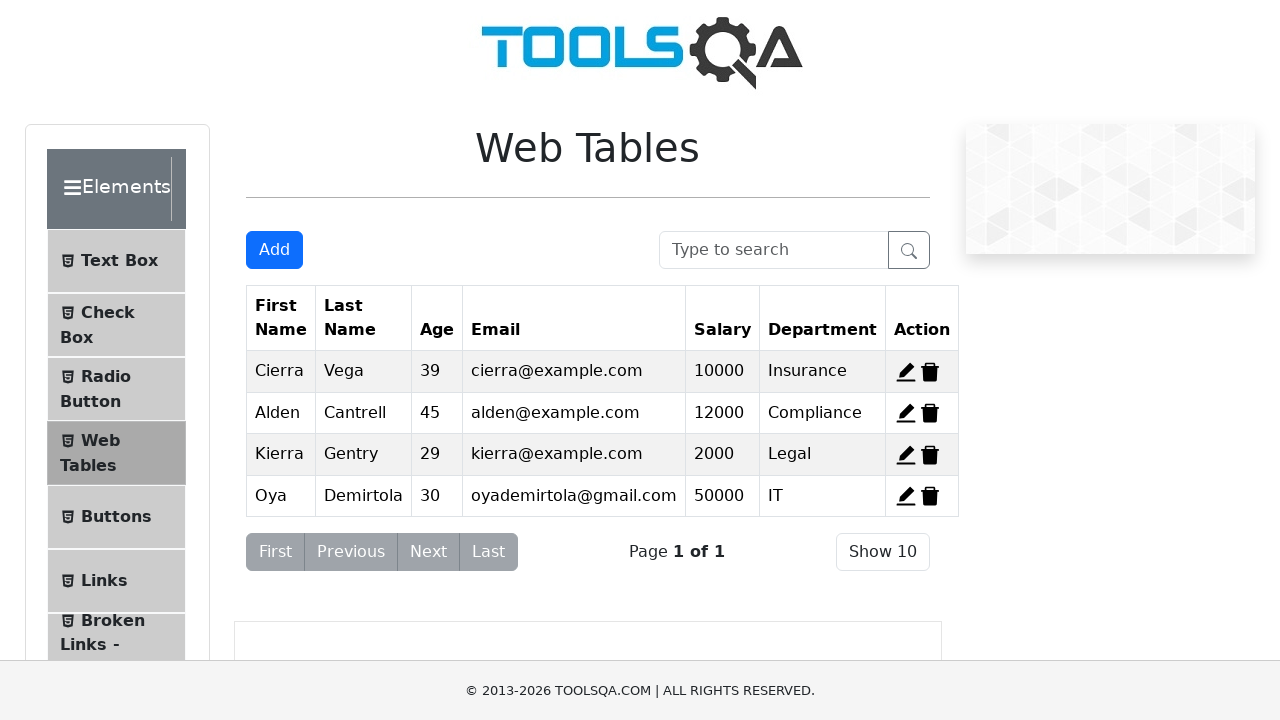